Tests navigation to the Java section by clicking the Java link in the sidebar navigation

Starting URL: https://dev.to

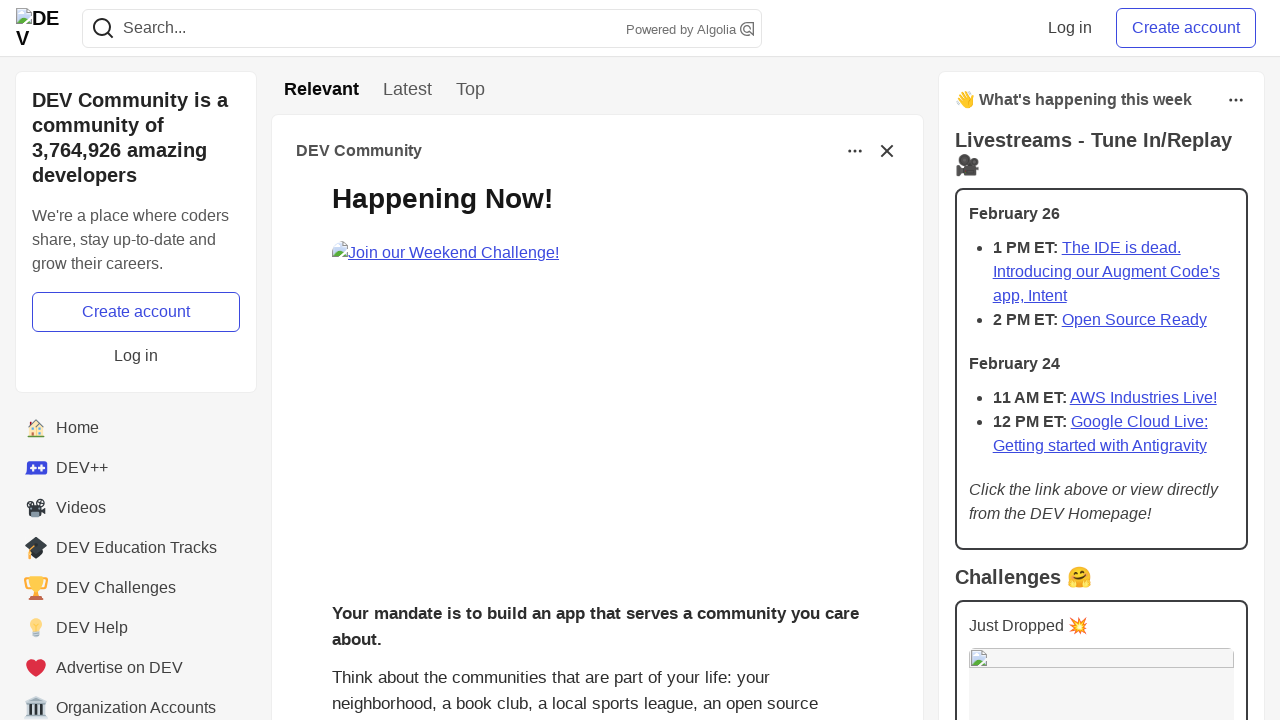

Navigated to dev.to homepage
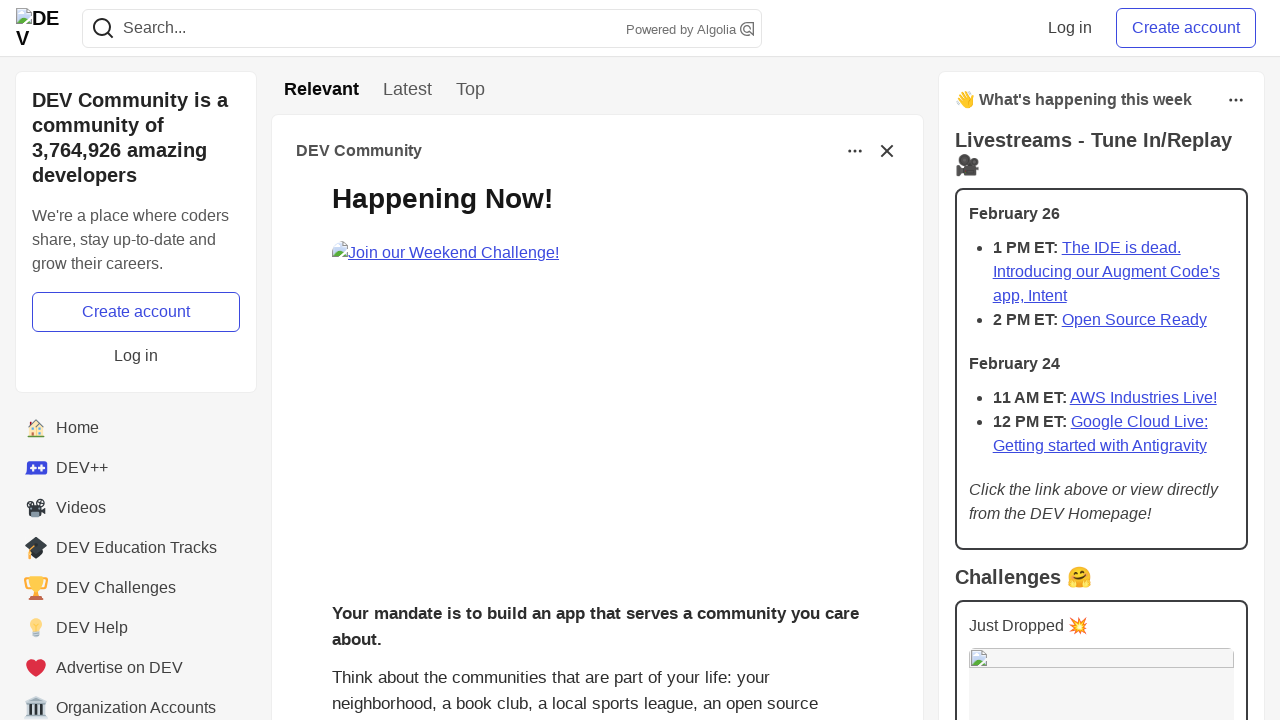

Clicked Java link in sidebar navigation at (136, 388) on div#default-sidebar-element-java > a
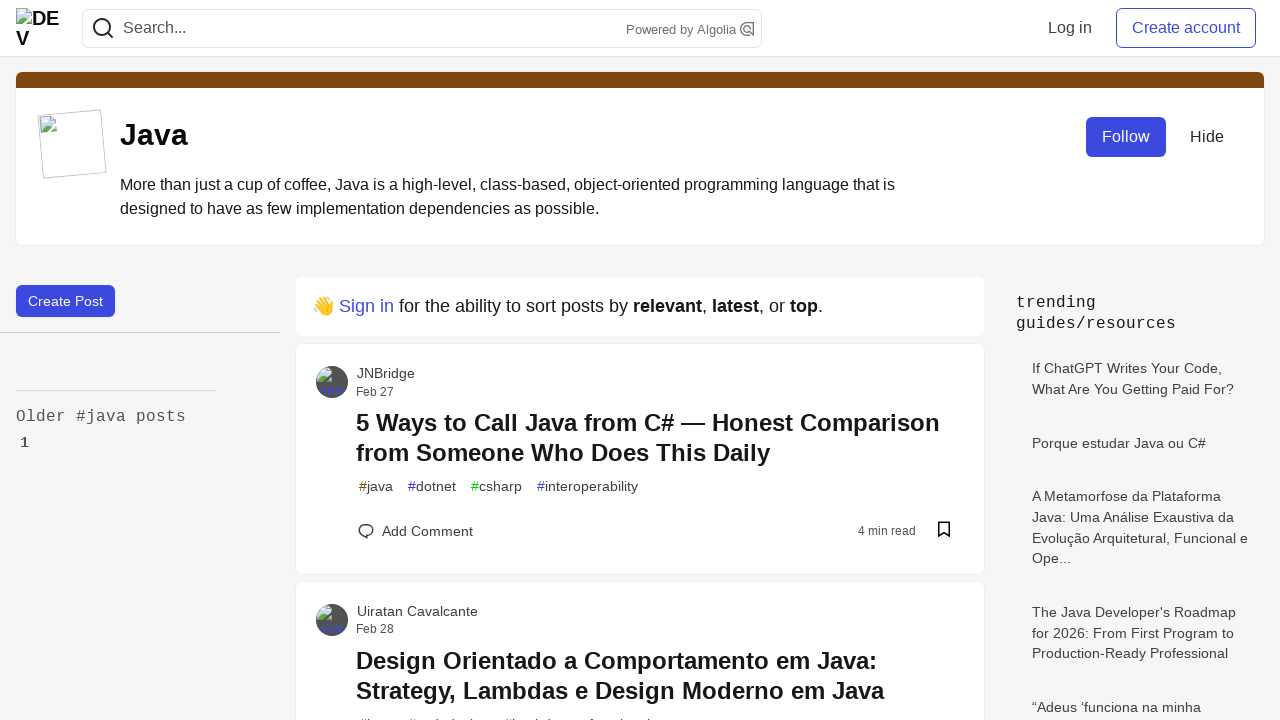

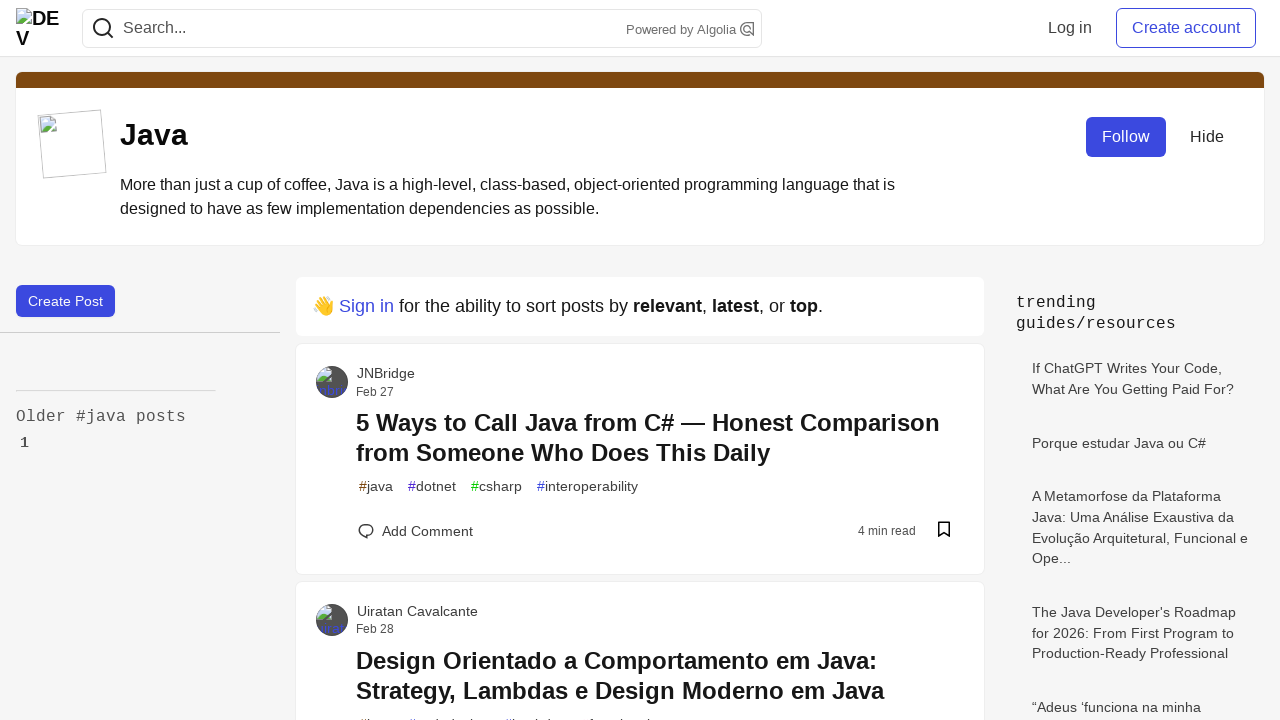